Automates adding multiple specific products (Cucumber, Brocolli, Beetroot, Grapes) to a shopping cart by finding them in the product list and clicking their add to cart buttons

Starting URL: https://rahulshettyacademy.com/seleniumPractise/

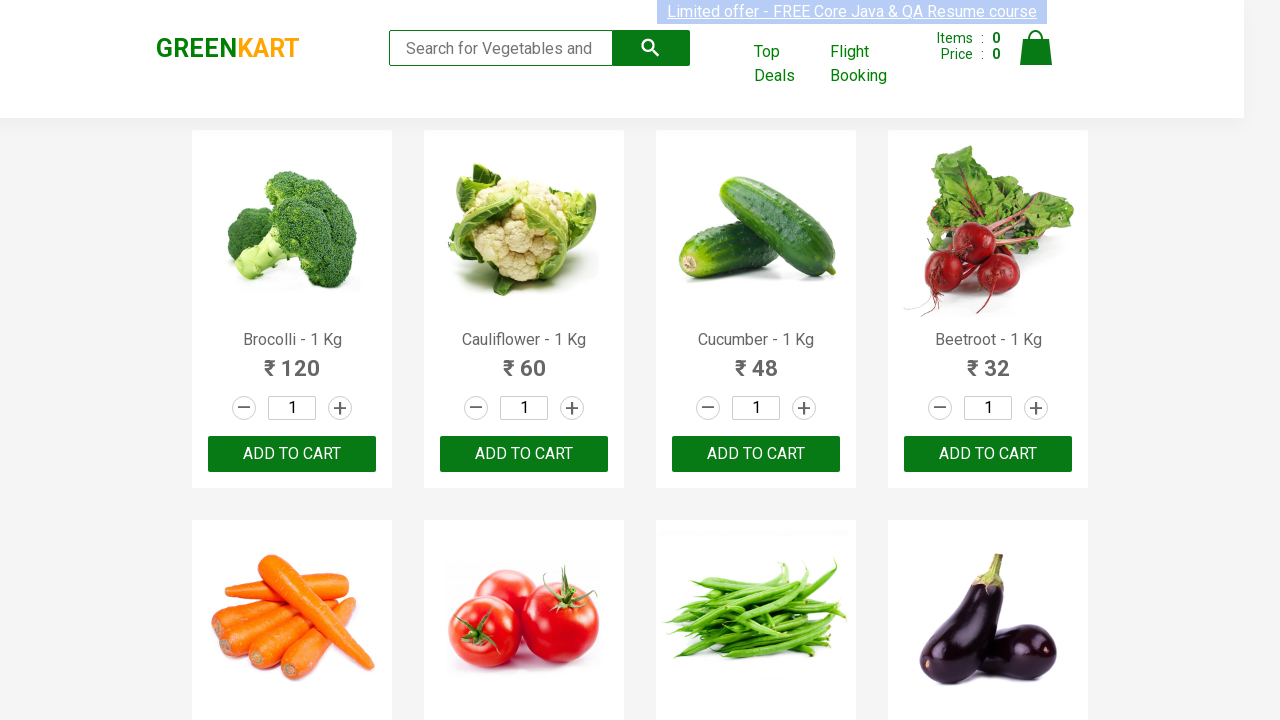

Waited for product names to load on the page
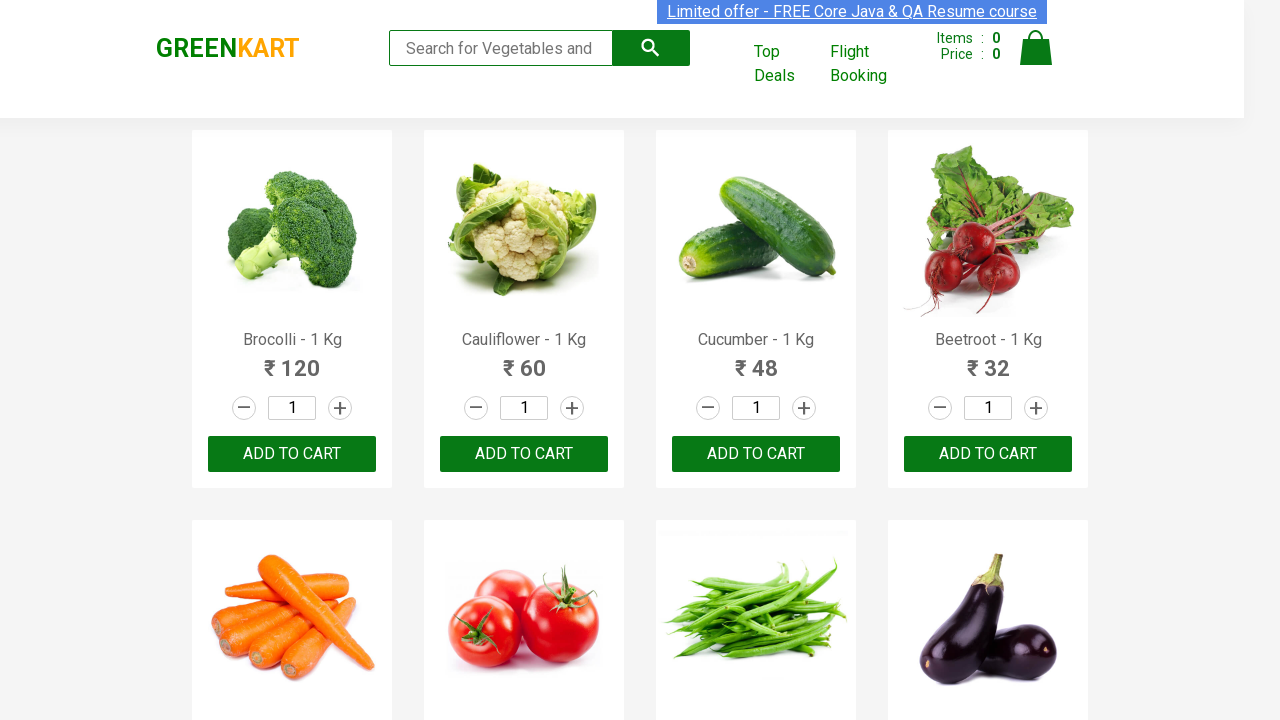

Retrieved all product elements from the page
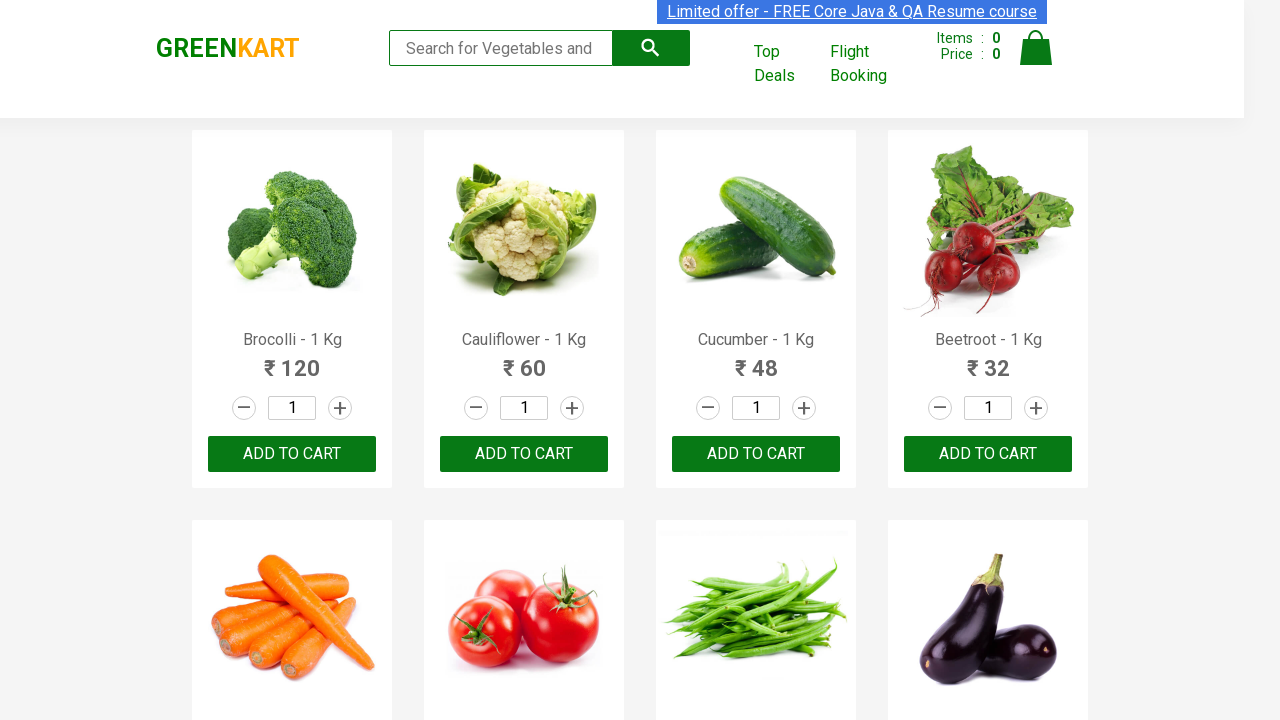

Retrieved text content from product at index 0
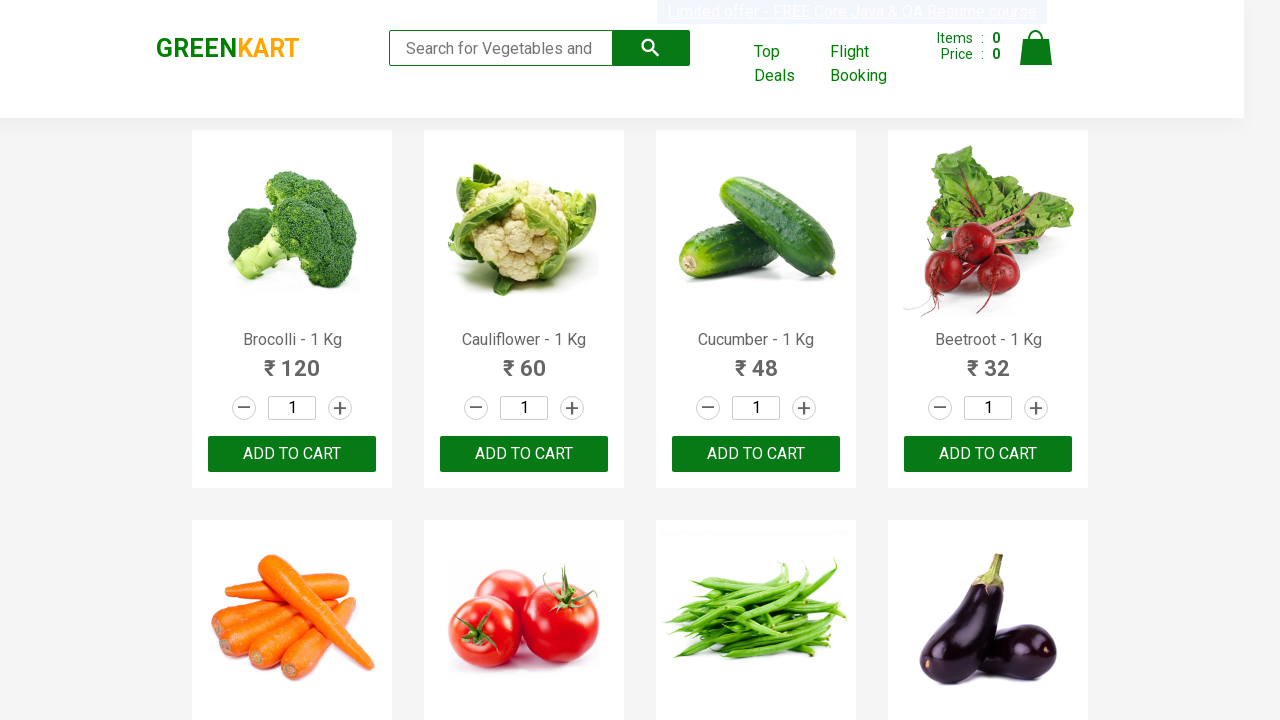

Clicked 'Add to Cart' button for Brocolli at (292, 454) on xpath=//div[@class='product-action']/button >> nth=0
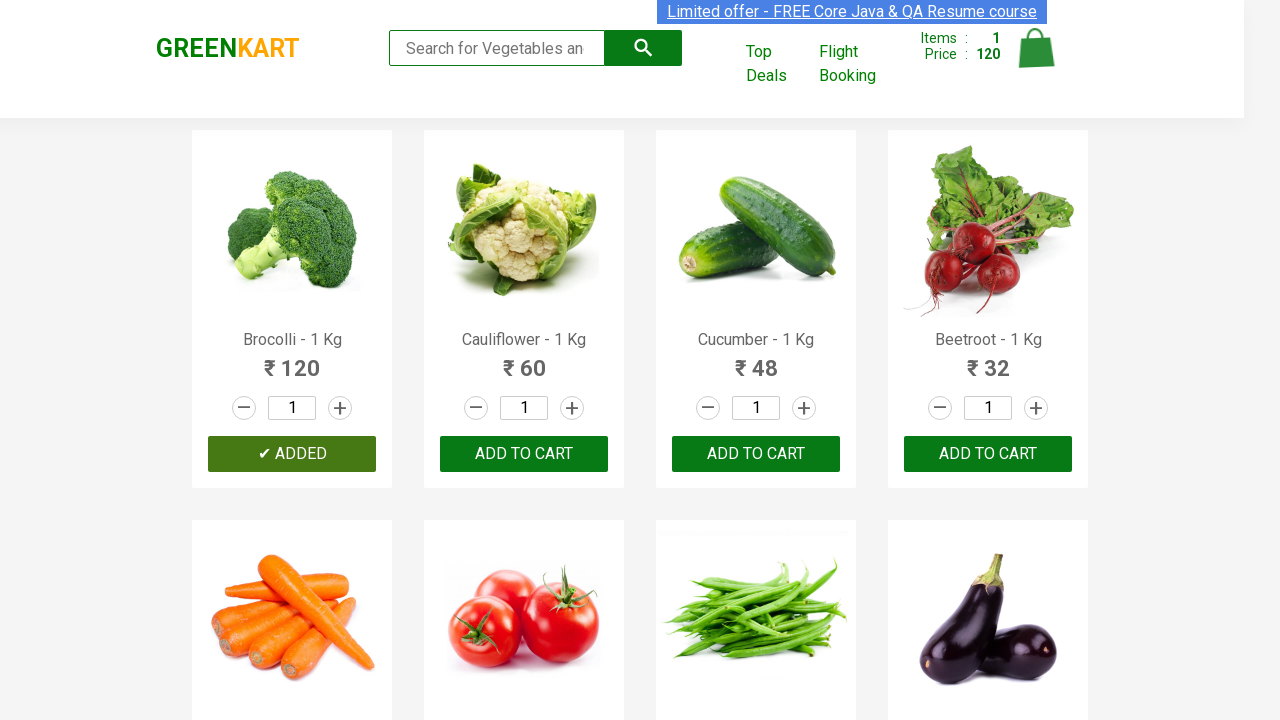

Retrieved text content from product at index 1
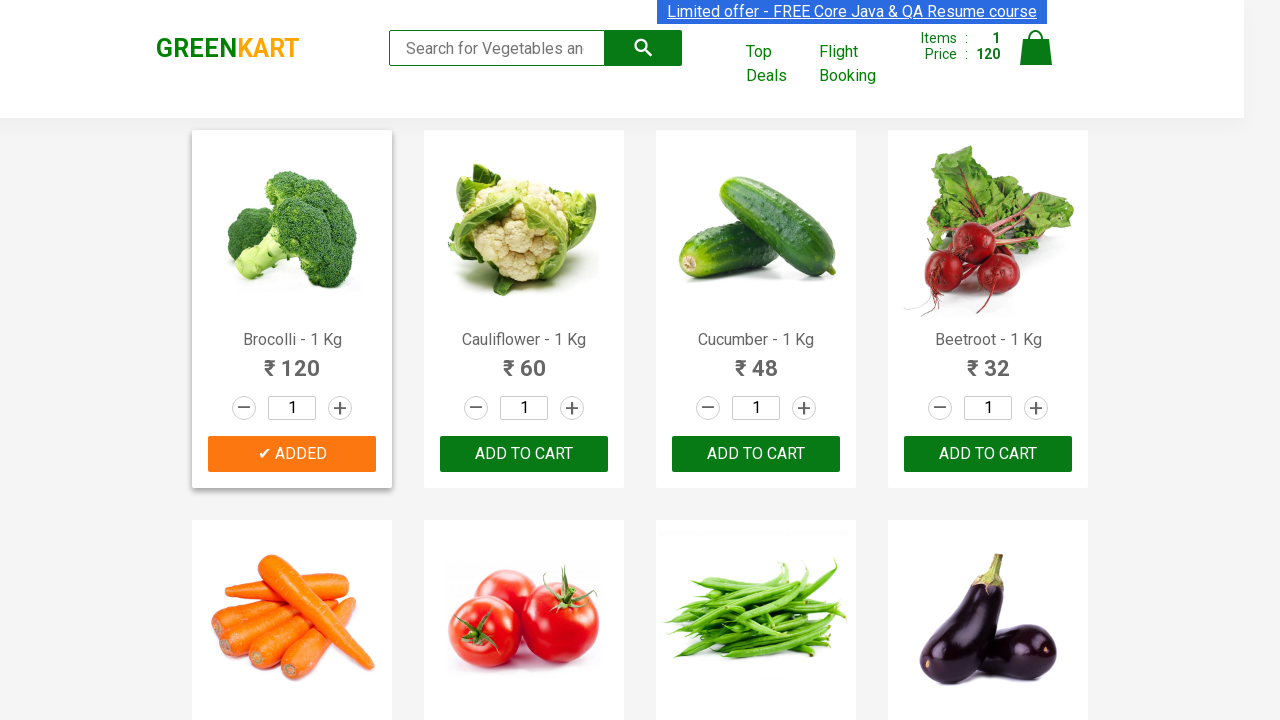

Retrieved text content from product at index 2
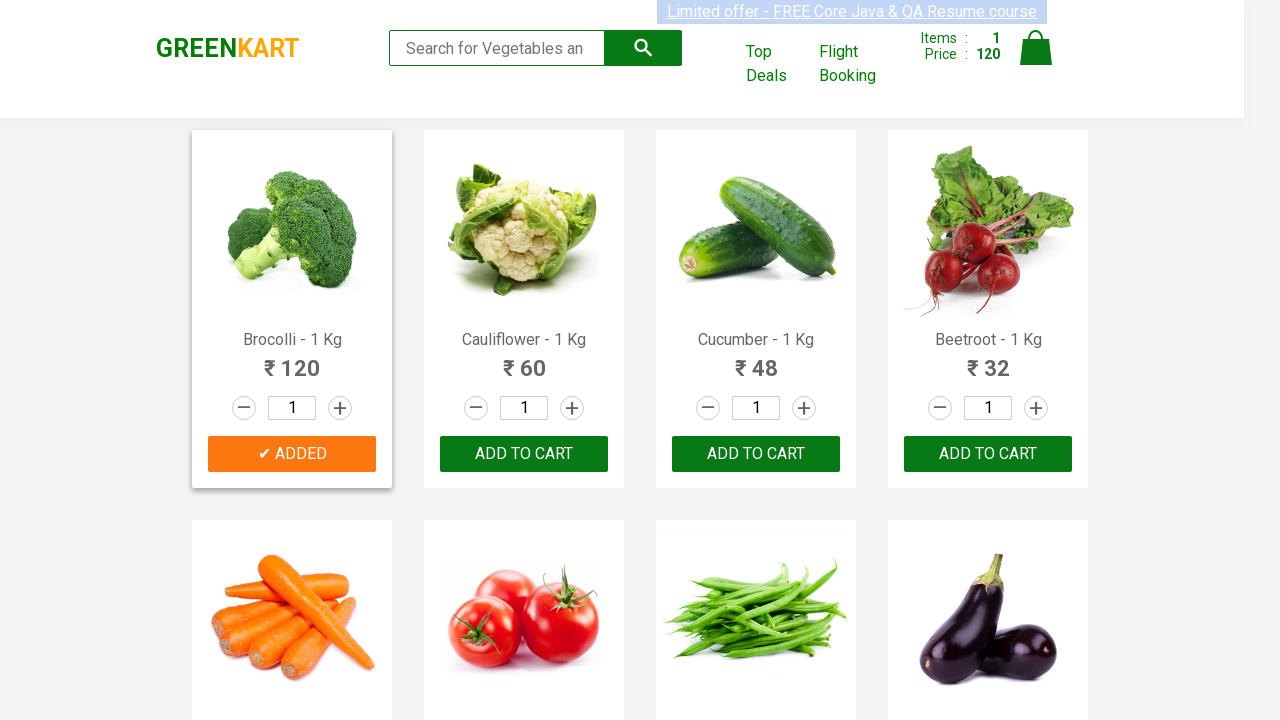

Clicked 'Add to Cart' button for Cucumber at (756, 454) on xpath=//div[@class='product-action']/button >> nth=2
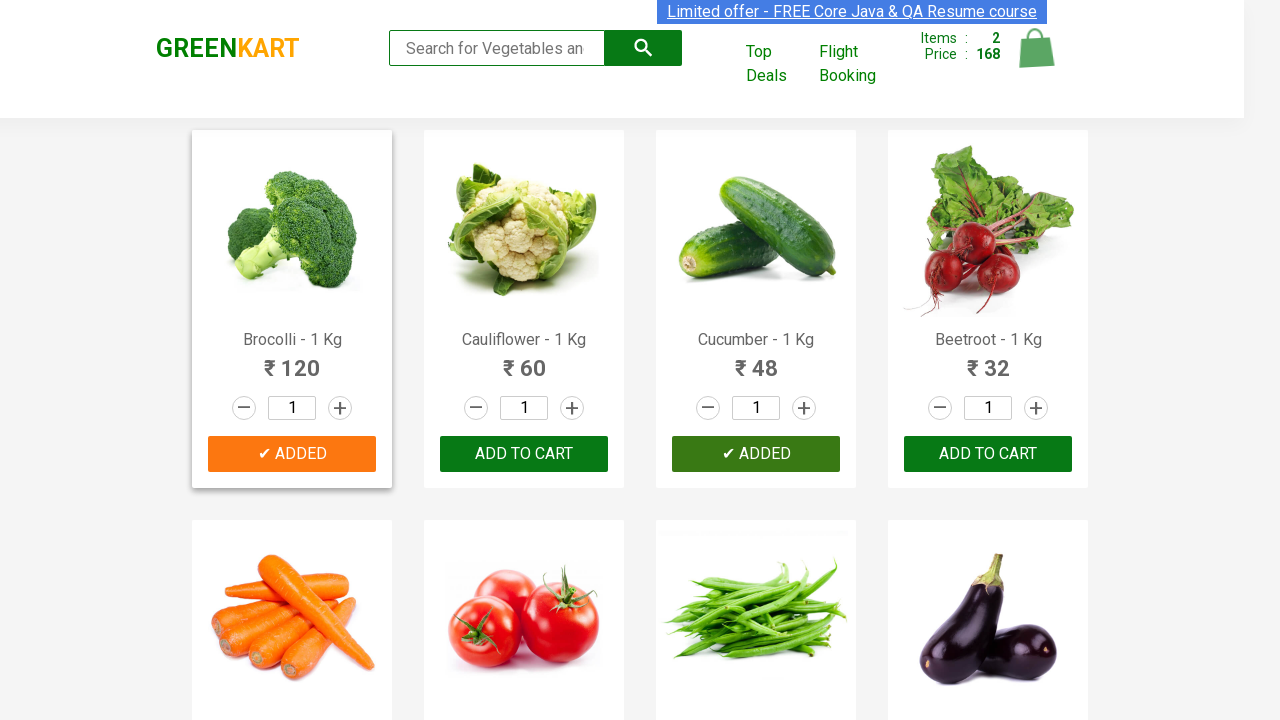

Retrieved text content from product at index 3
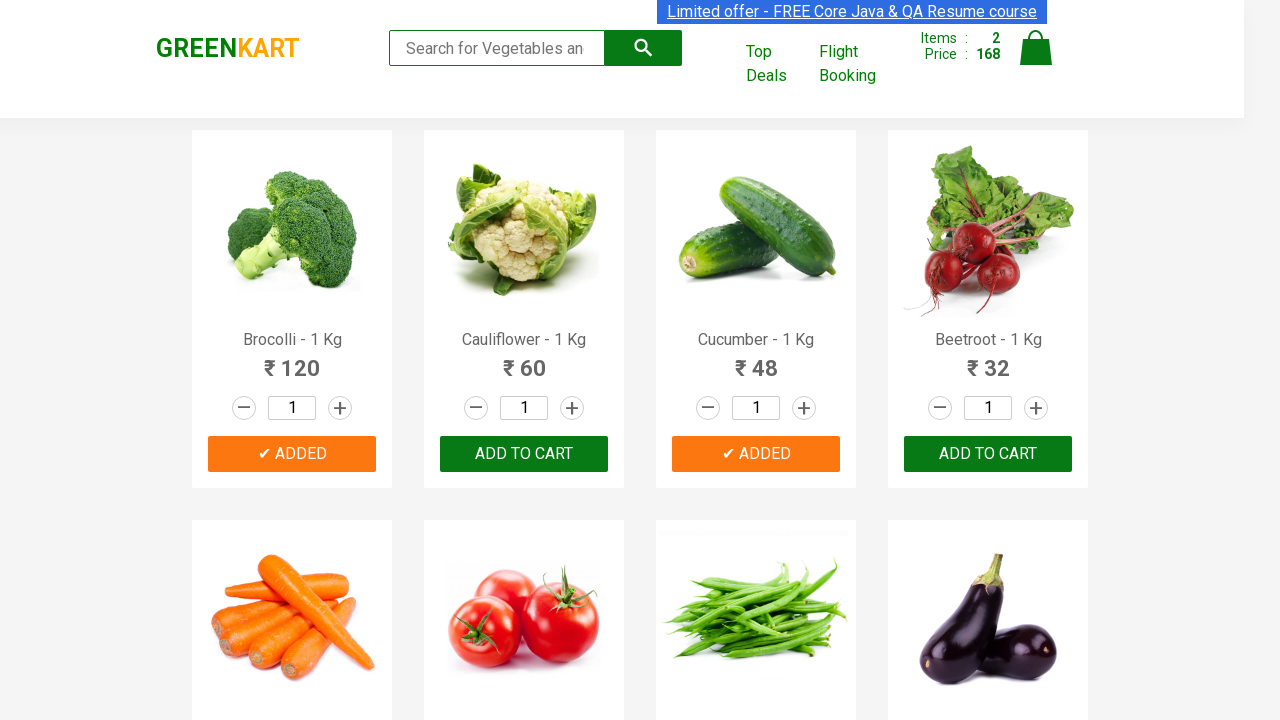

Clicked 'Add to Cart' button for Beetroot at (988, 454) on xpath=//div[@class='product-action']/button >> nth=3
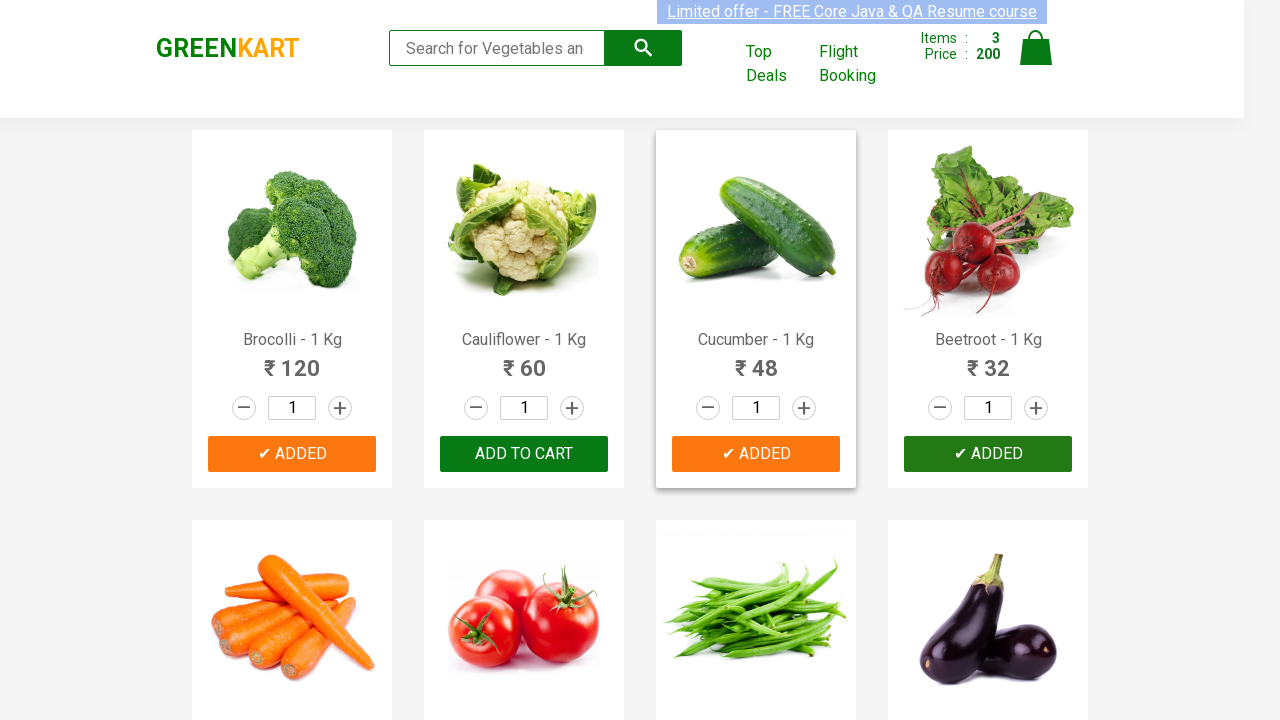

Retrieved text content from product at index 4
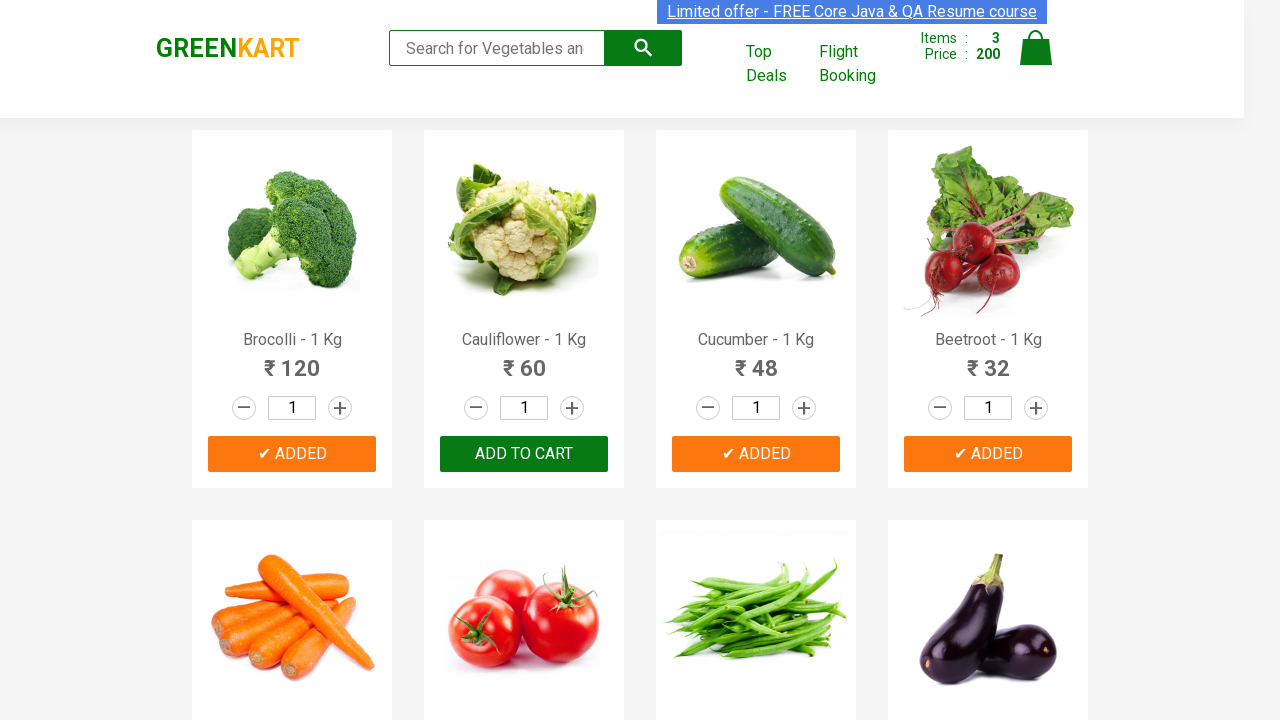

Retrieved text content from product at index 5
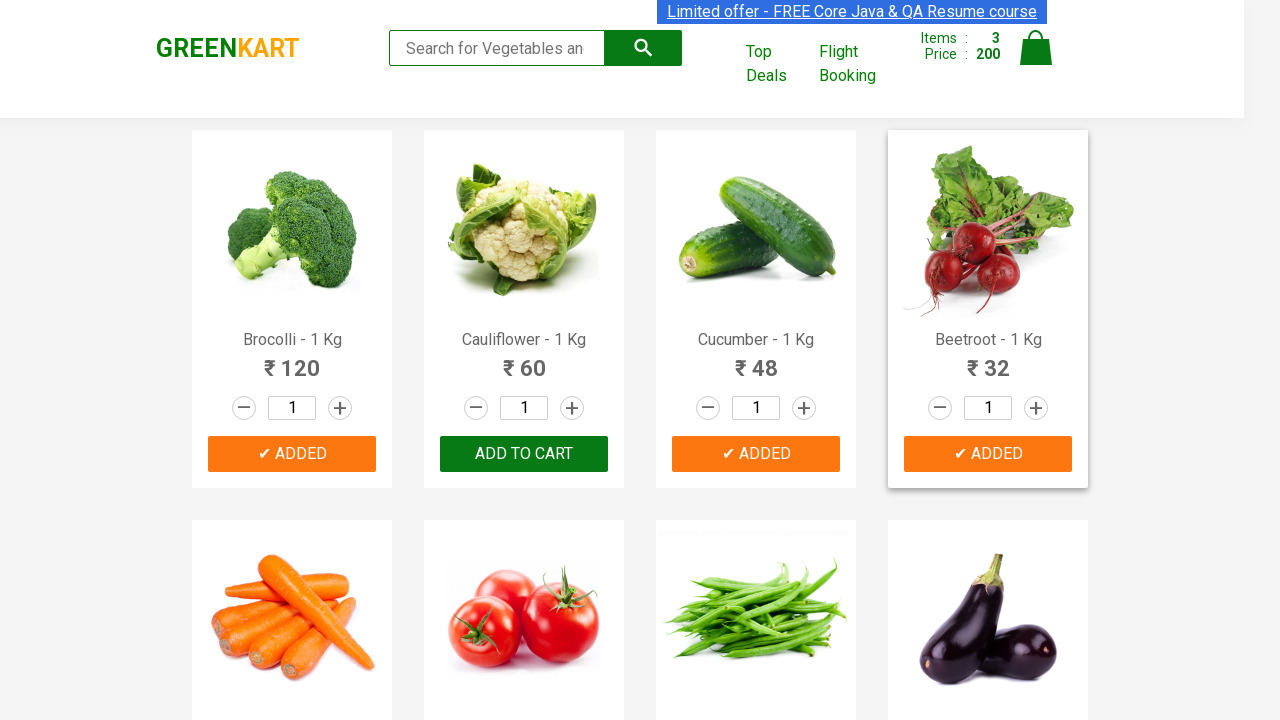

Retrieved text content from product at index 6
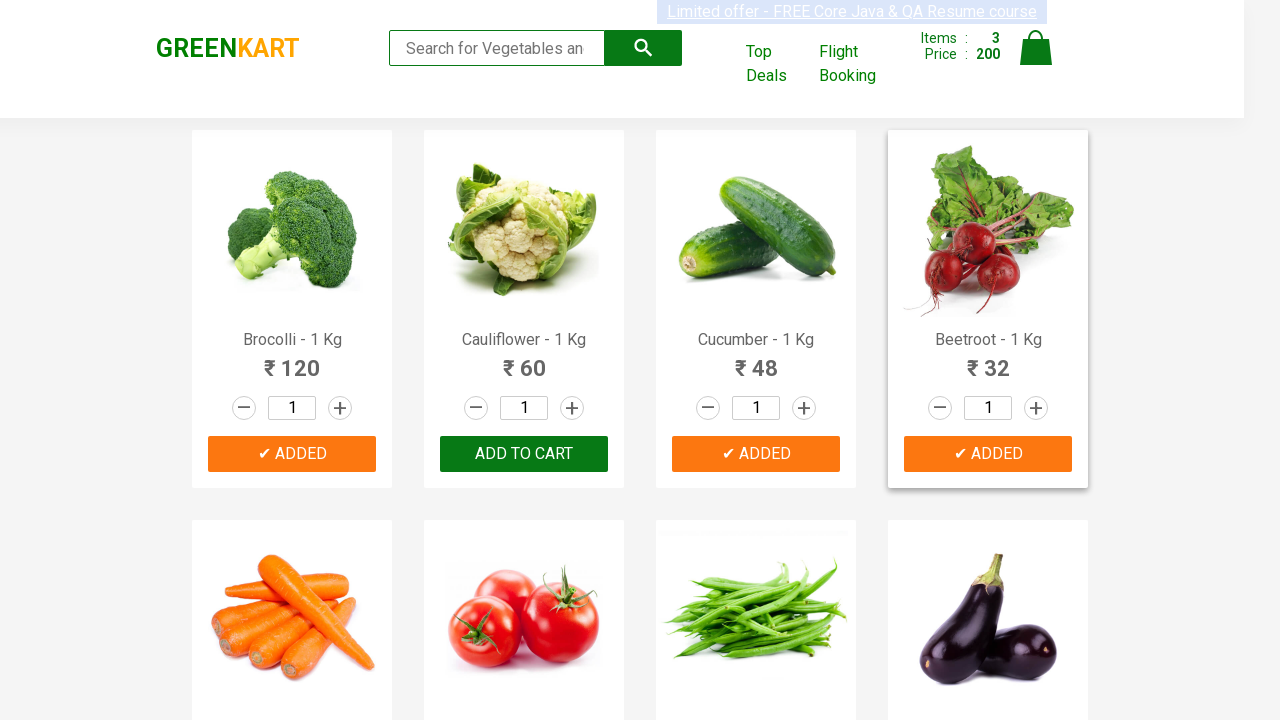

Retrieved text content from product at index 7
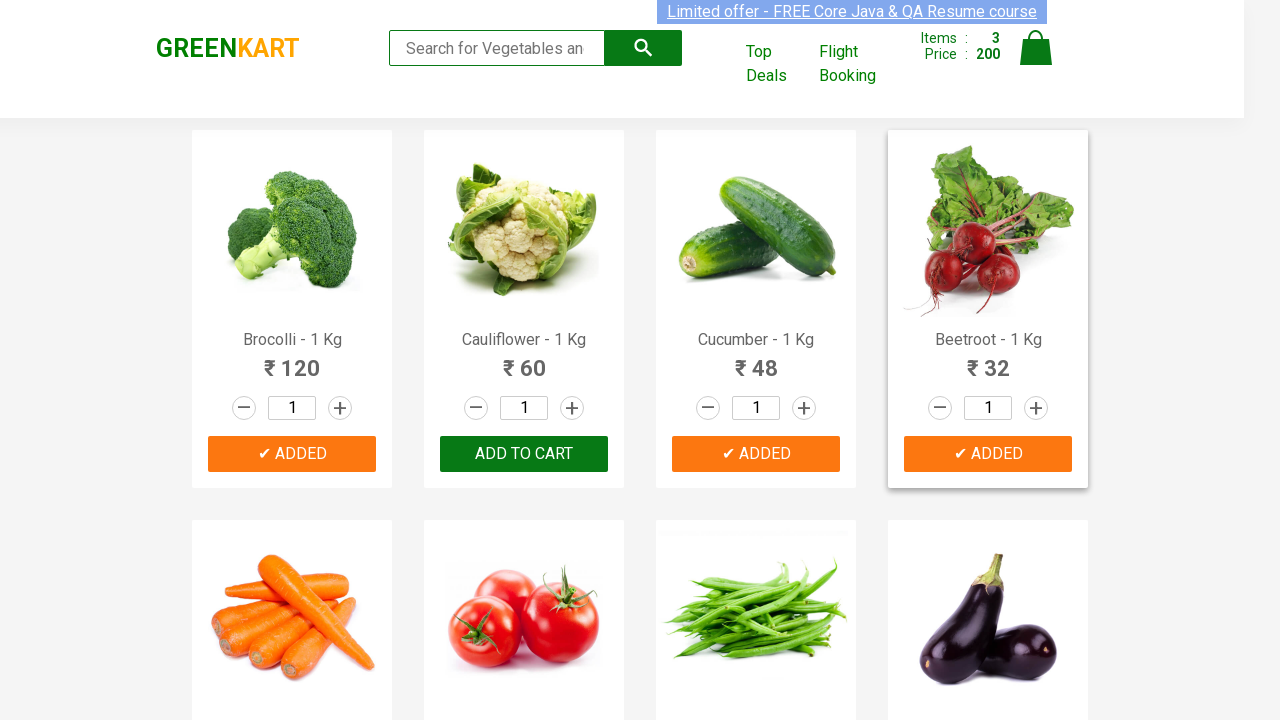

Retrieved text content from product at index 8
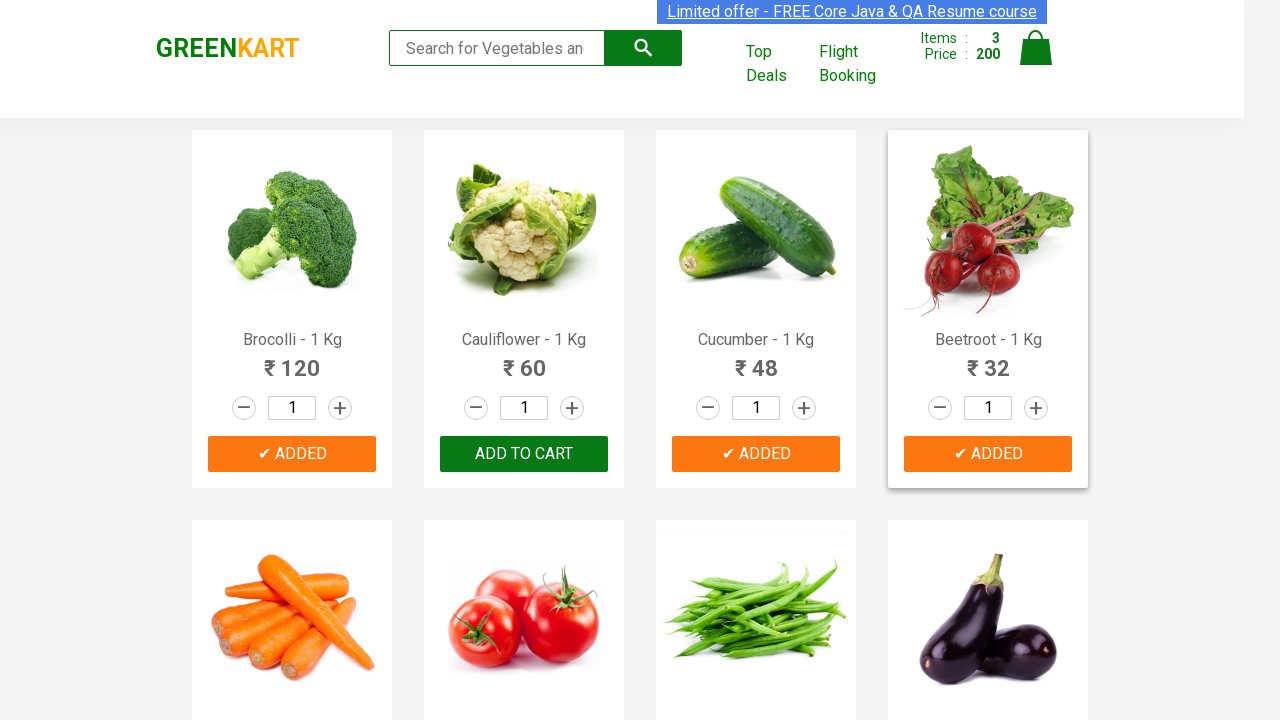

Retrieved text content from product at index 9
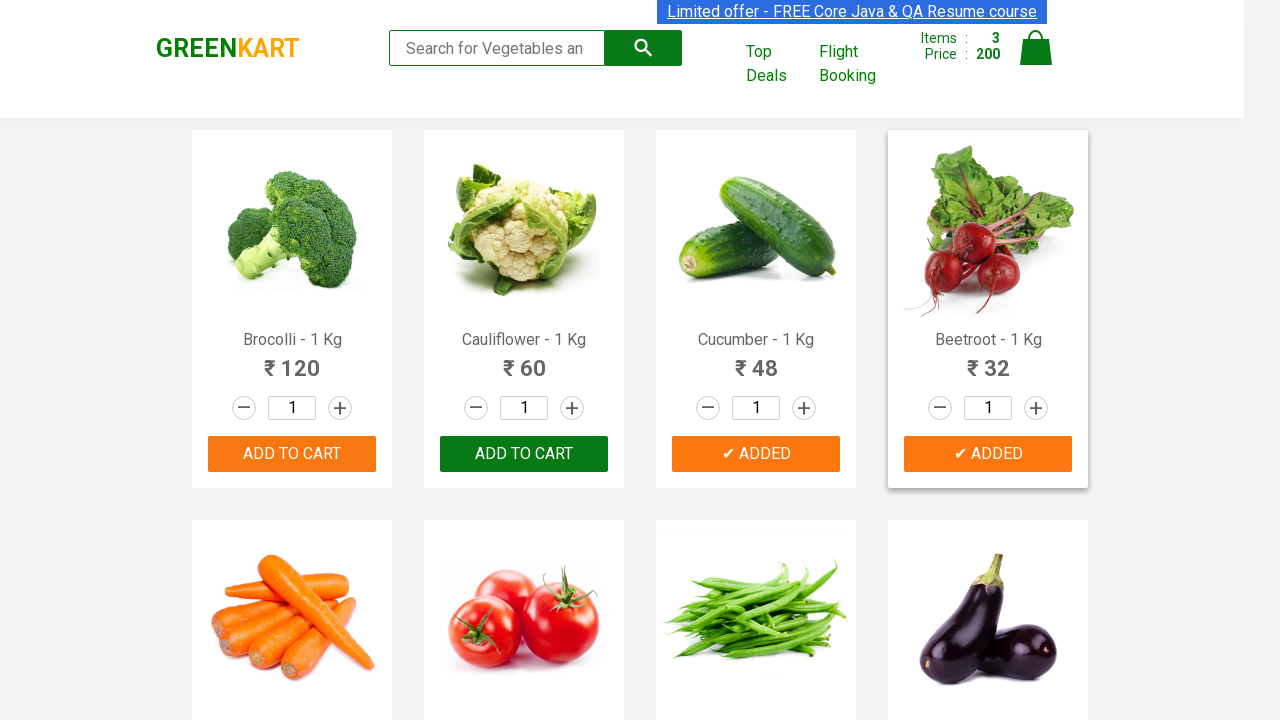

Retrieved text content from product at index 10
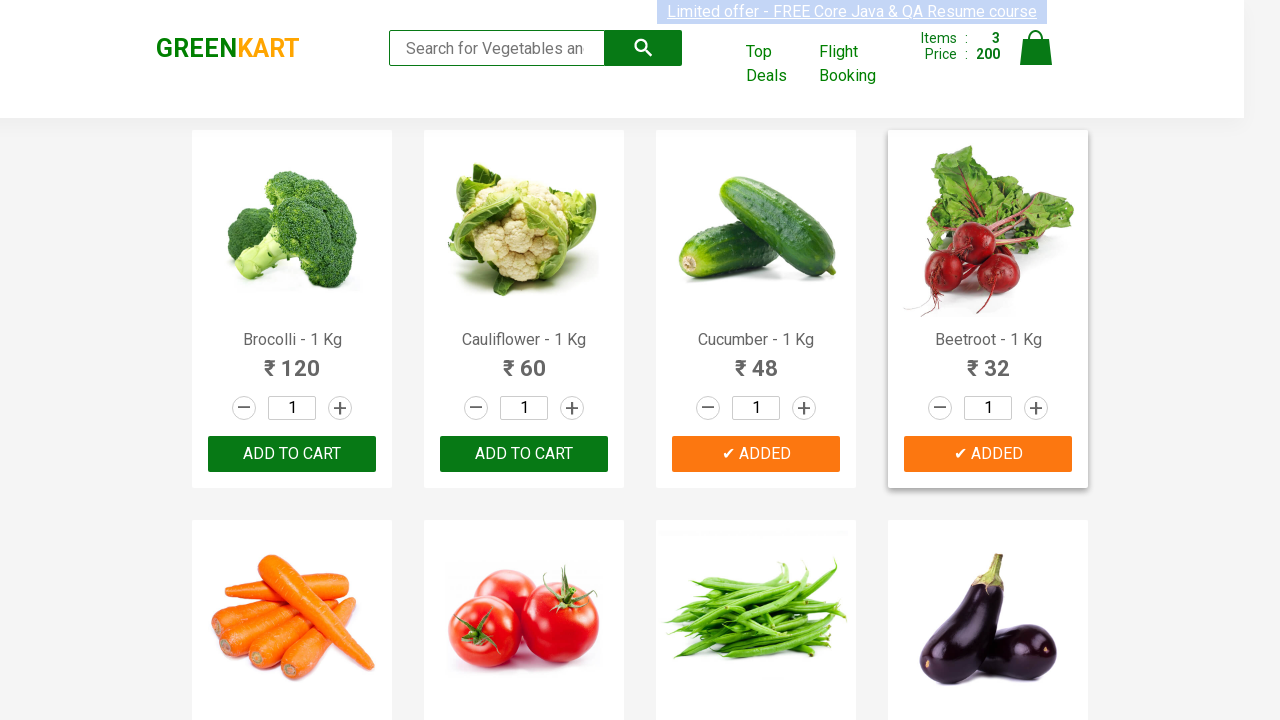

Retrieved text content from product at index 11
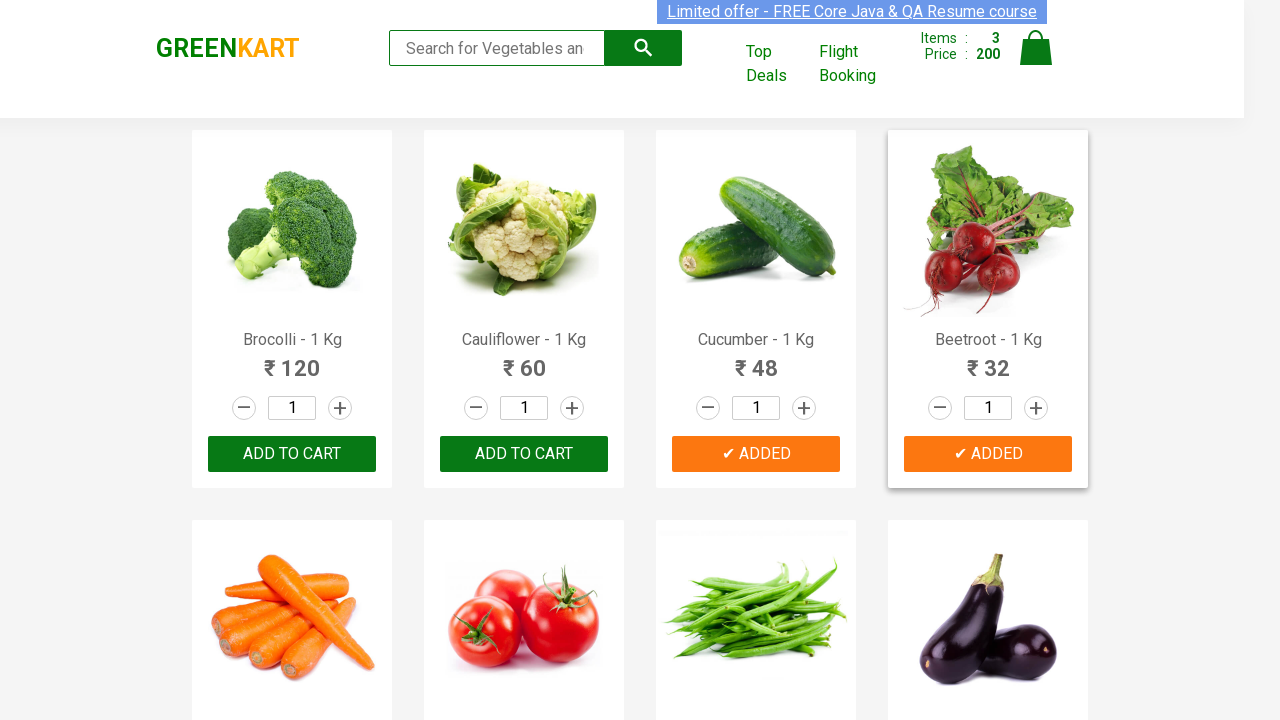

Retrieved text content from product at index 12
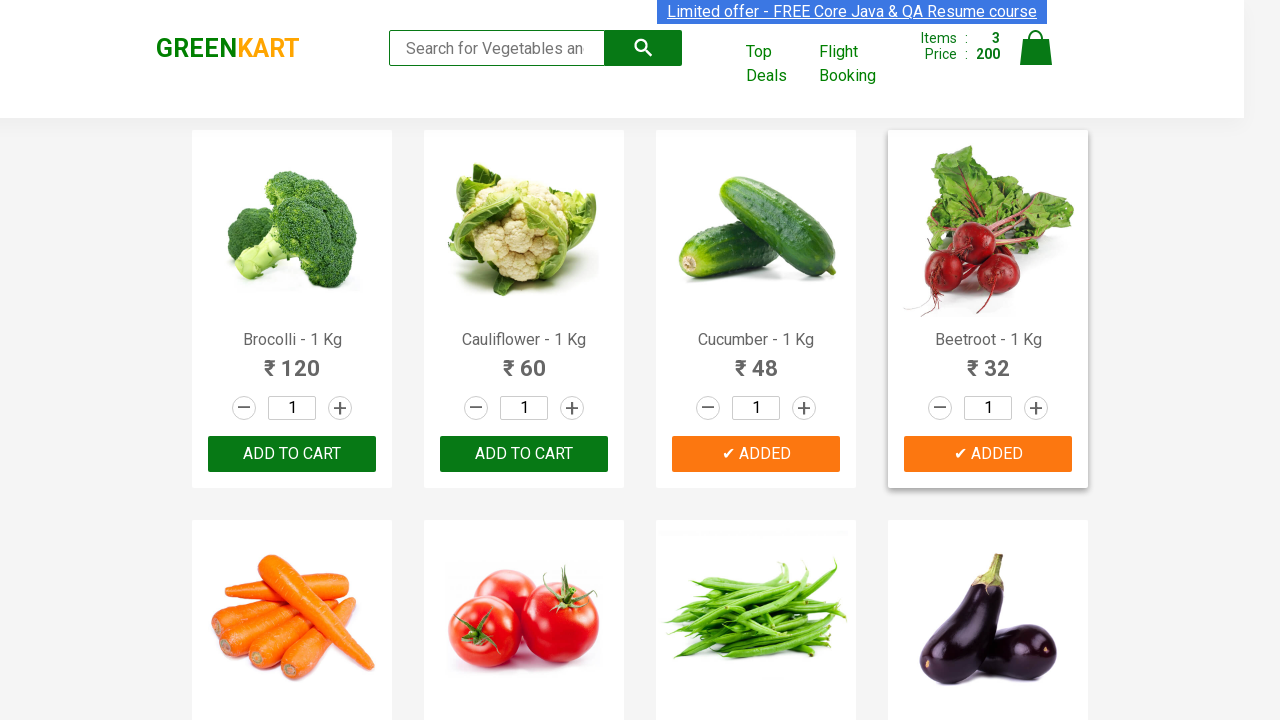

Retrieved text content from product at index 13
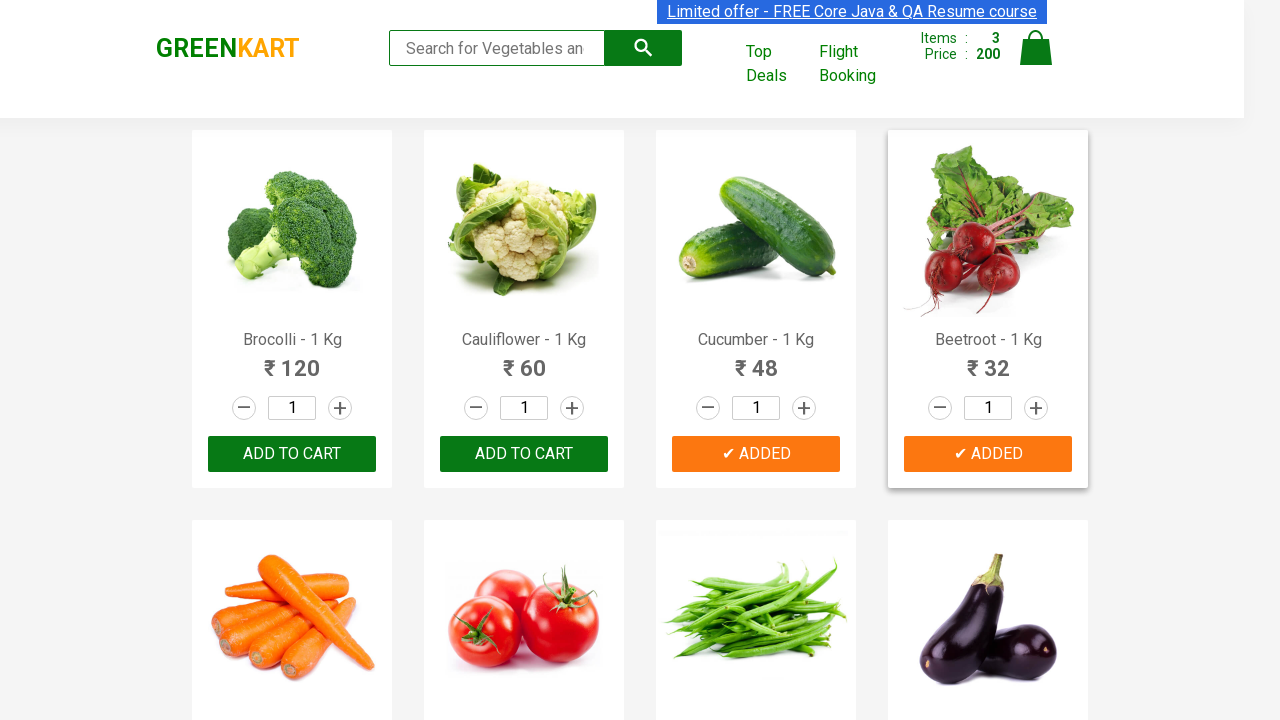

Retrieved text content from product at index 14
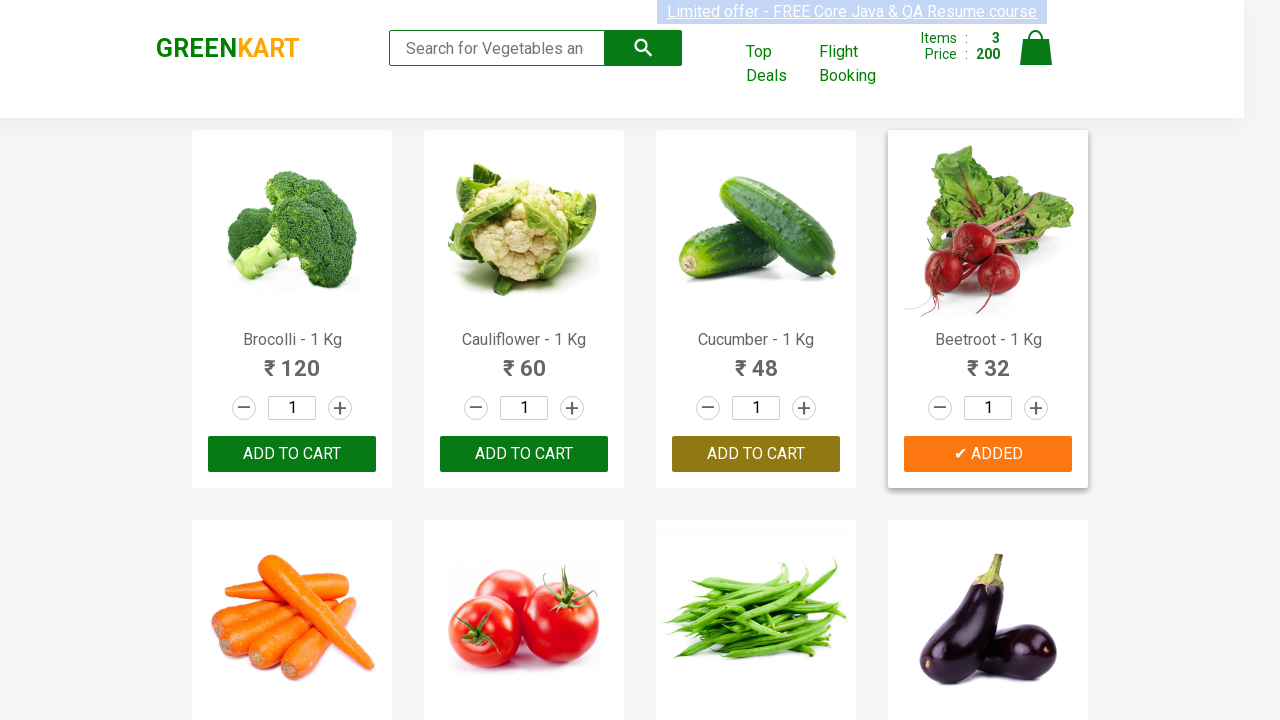

Retrieved text content from product at index 15
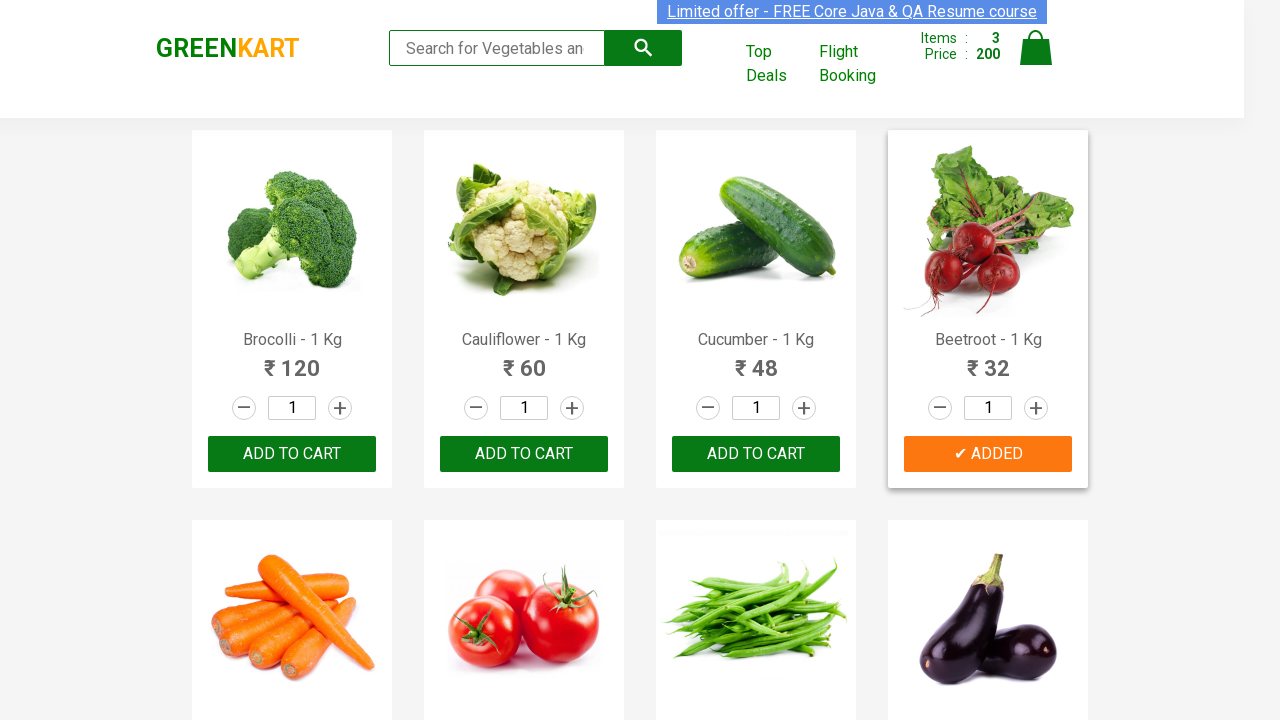

Retrieved text content from product at index 16
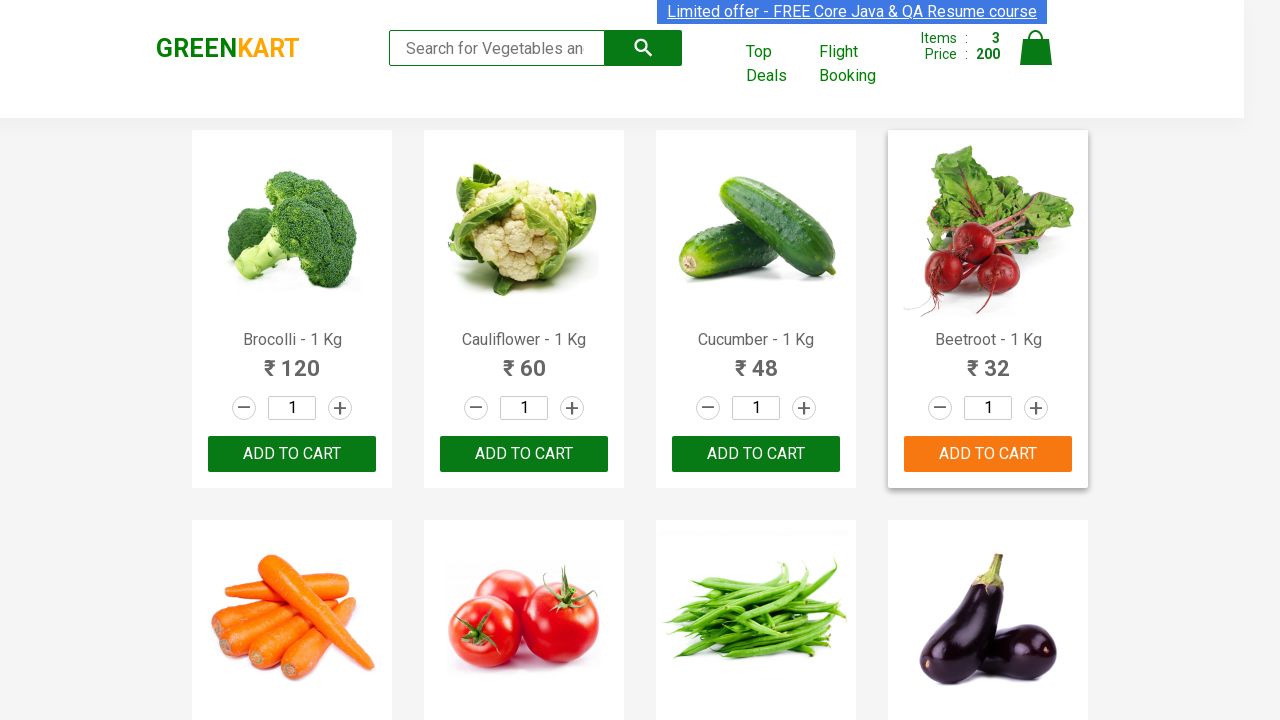

Clicked 'Add to Cart' button for Grapes at (292, 360) on xpath=//div[@class='product-action']/button >> nth=16
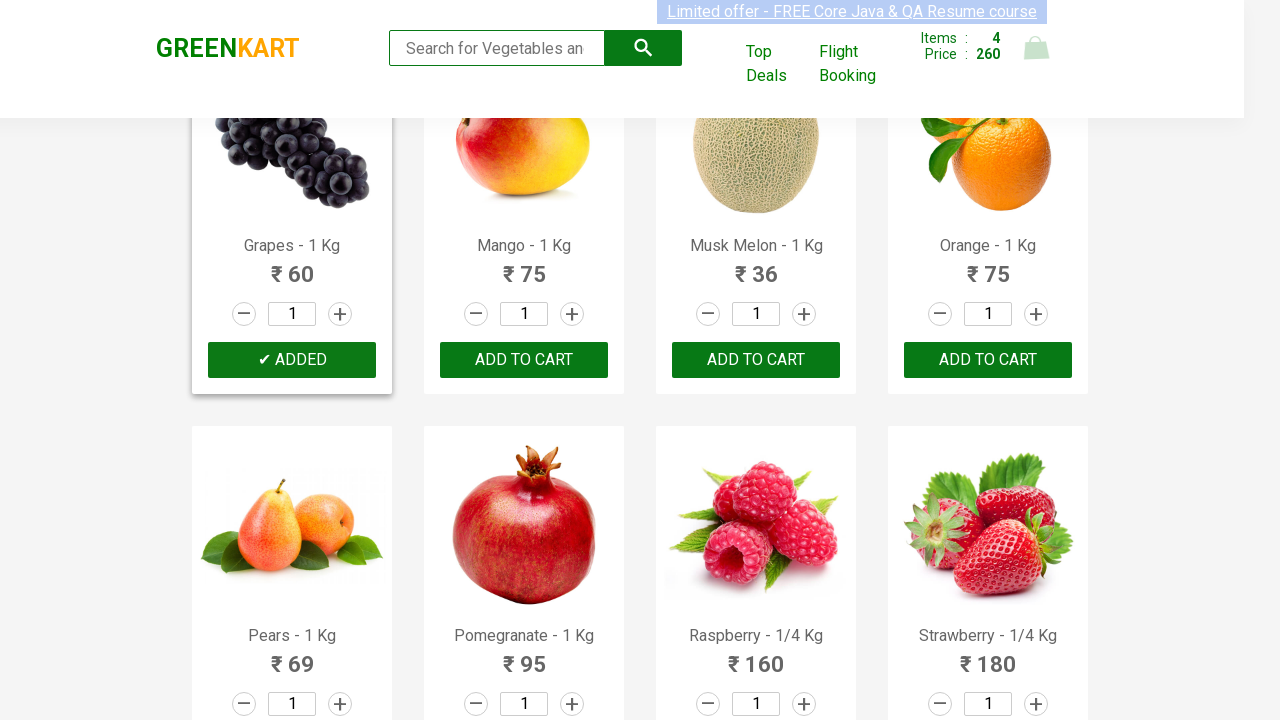

All required items have been added to cart
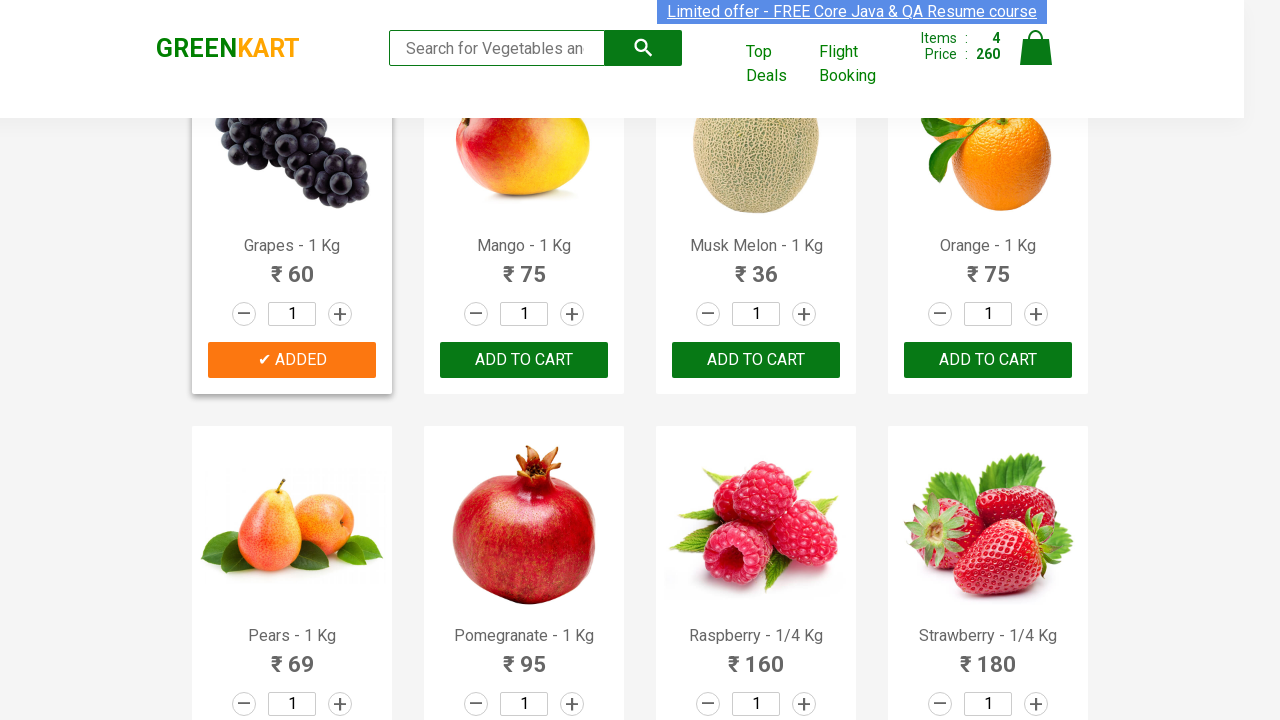

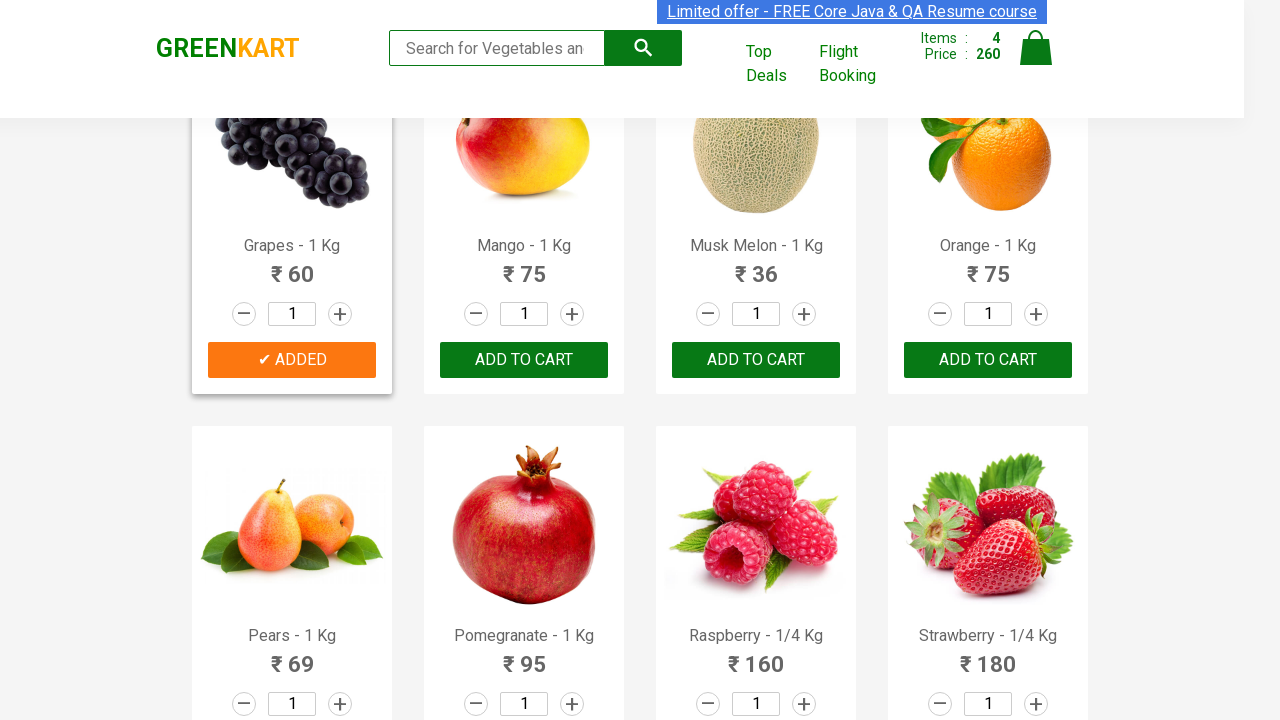